Checks if all three Twitch streams (Robbie, Adam, and Ash) are live by navigating to each stream page sequentially

Starting URL: https://www.twitch.tv/BigBorisBongBen

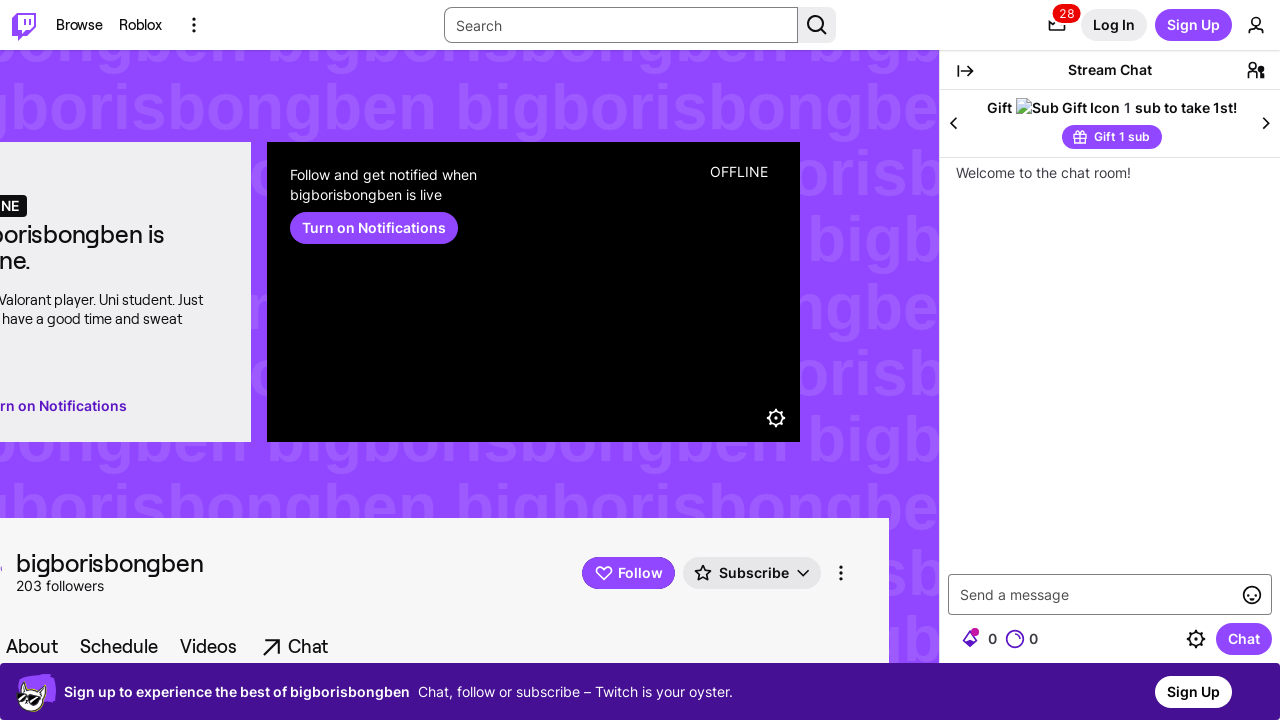

Robbie's stream is not live
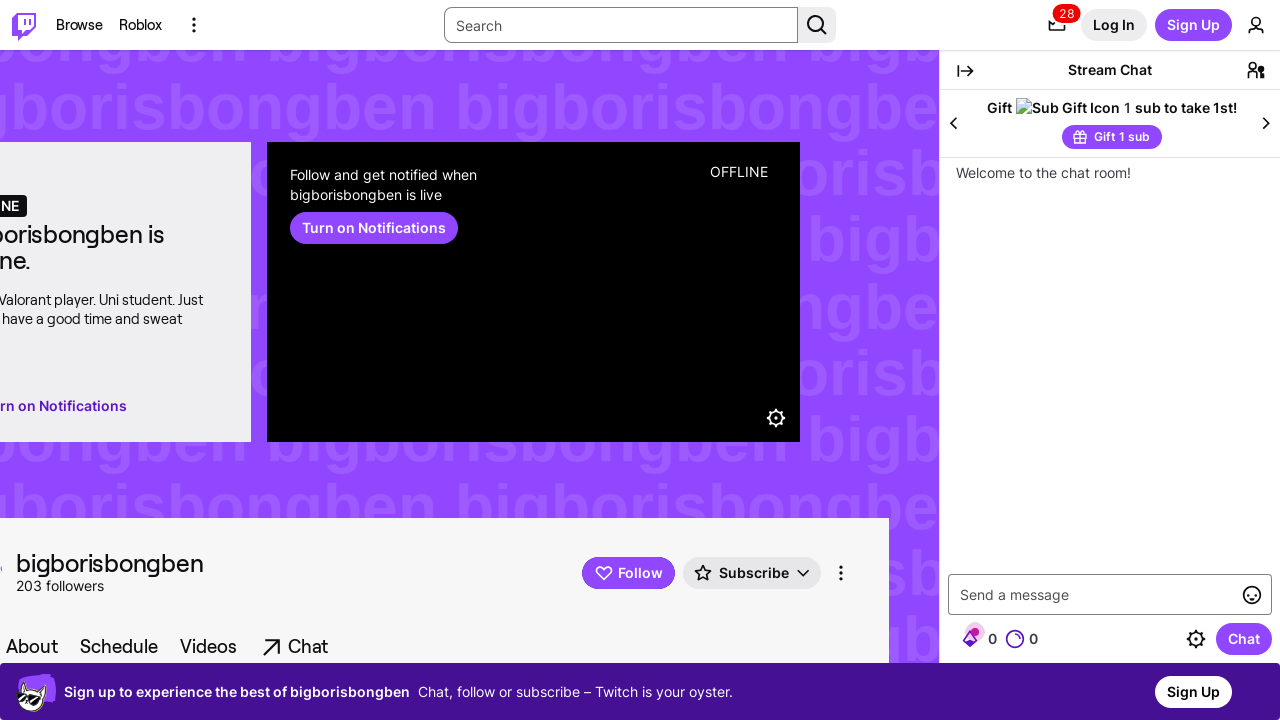

Navigated to Adam's Twitch stream
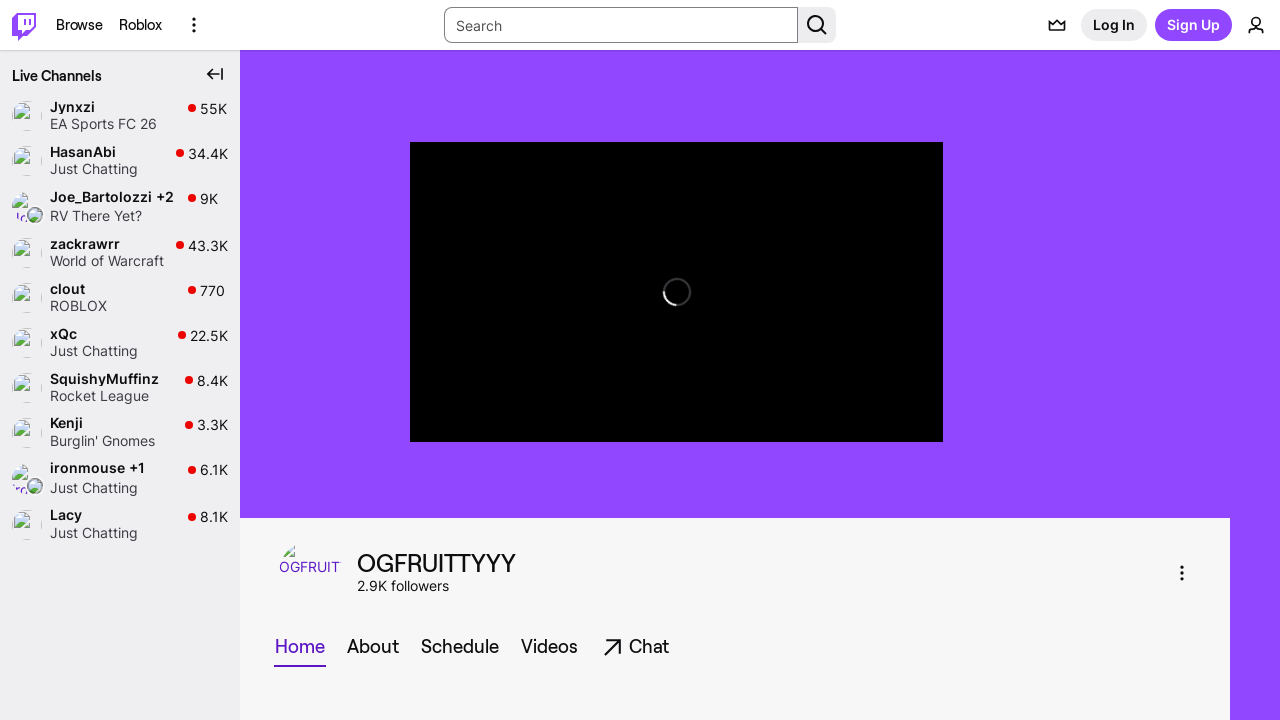

Adam's stream is not live
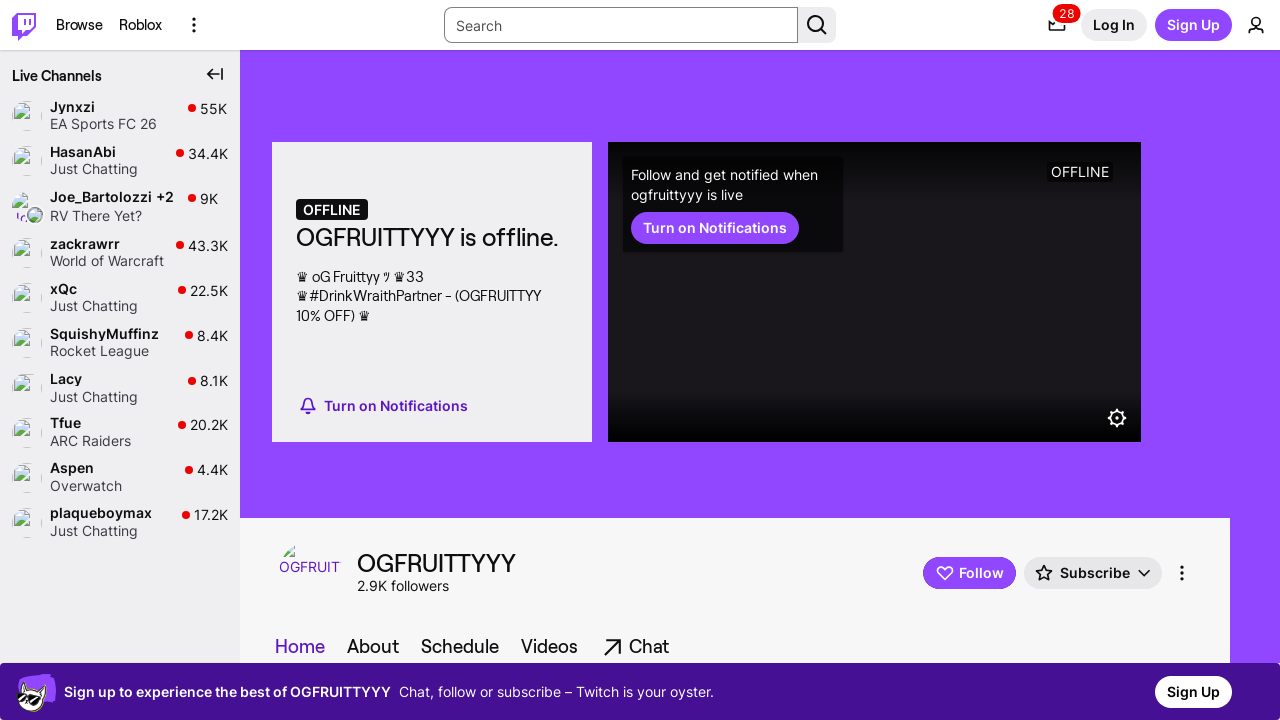

Navigated to Ash's Twitch stream
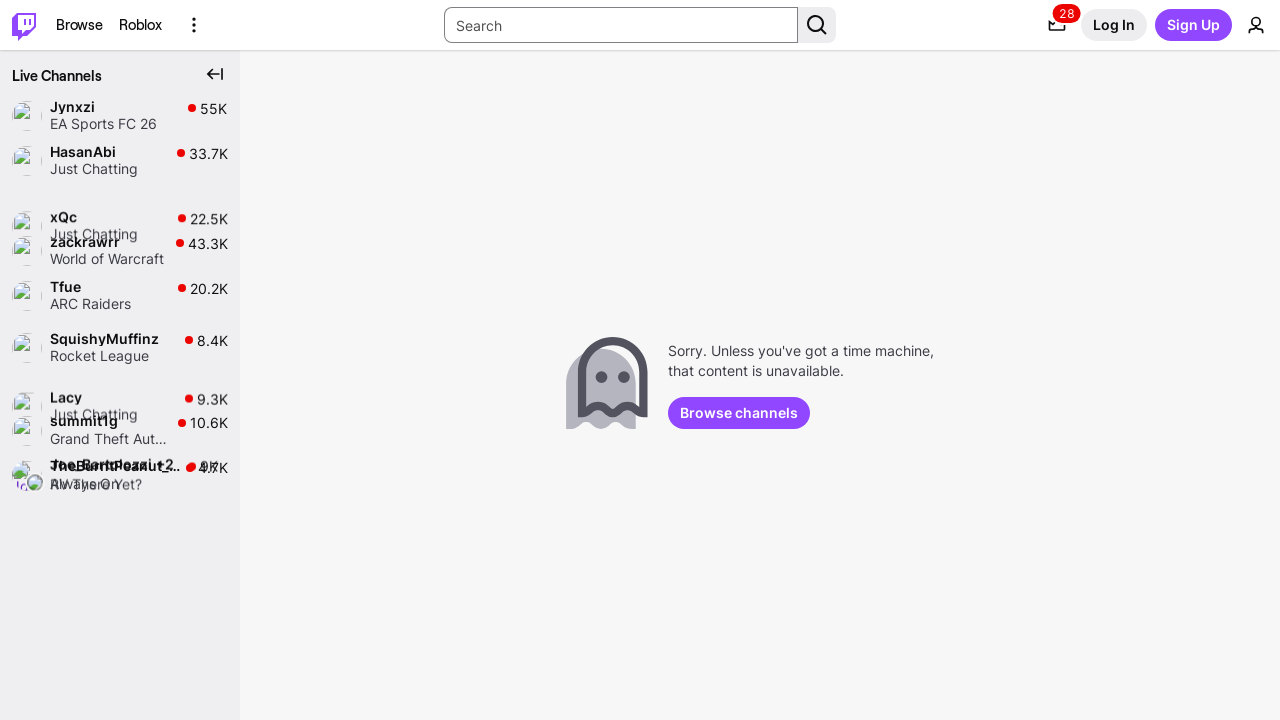

Ash's stream is not live
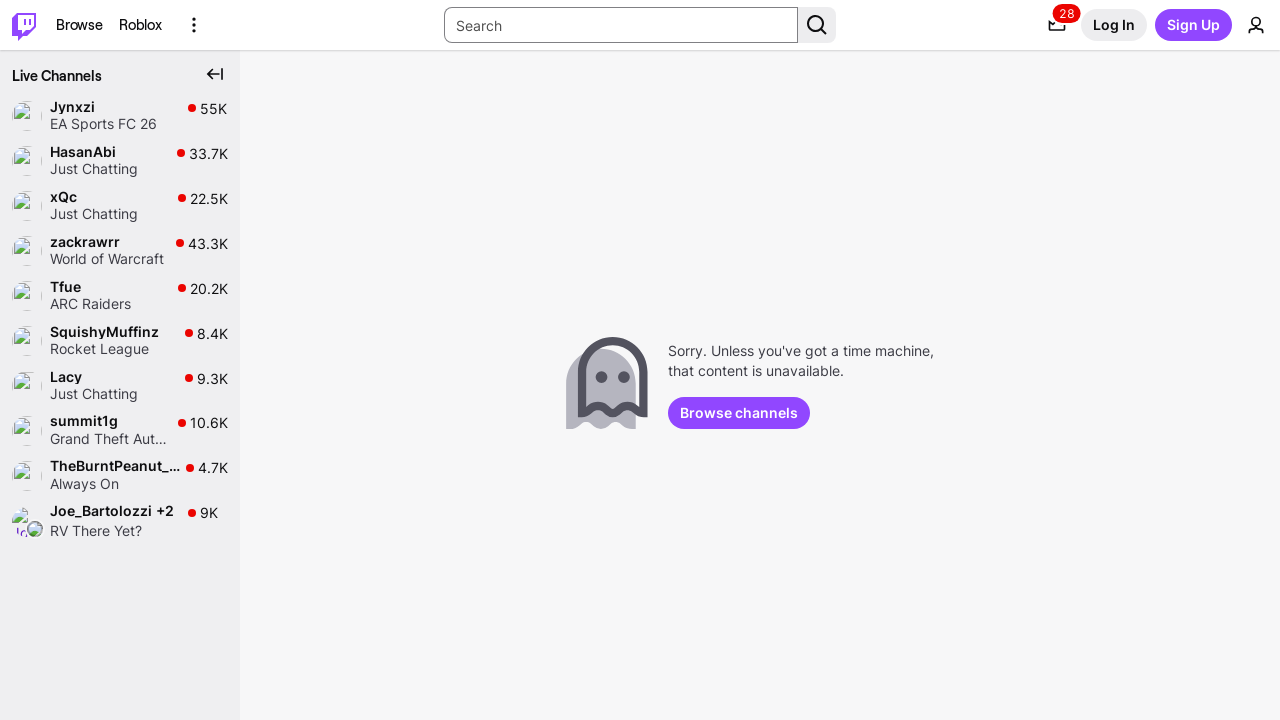

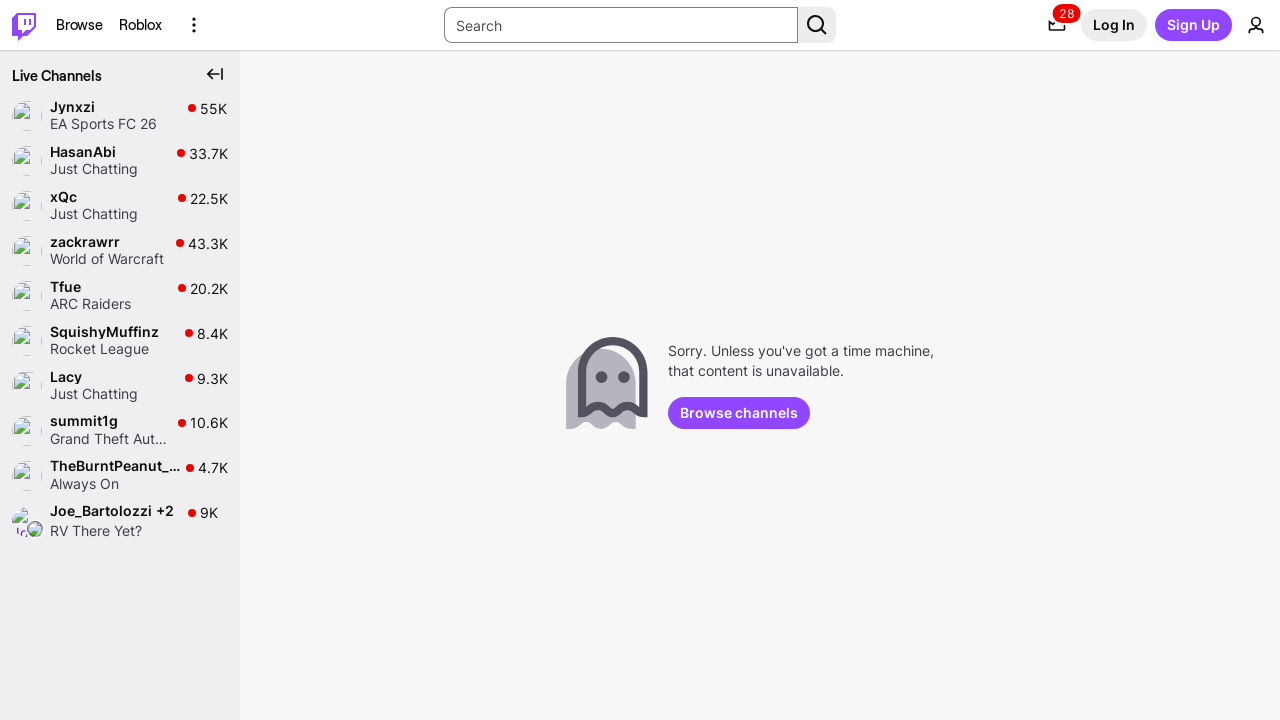